Tests web table navigation by scrolling to a table and locating specific cell data based on a key value

Starting URL: https://www.w3schools.com/html/html_tables.asp

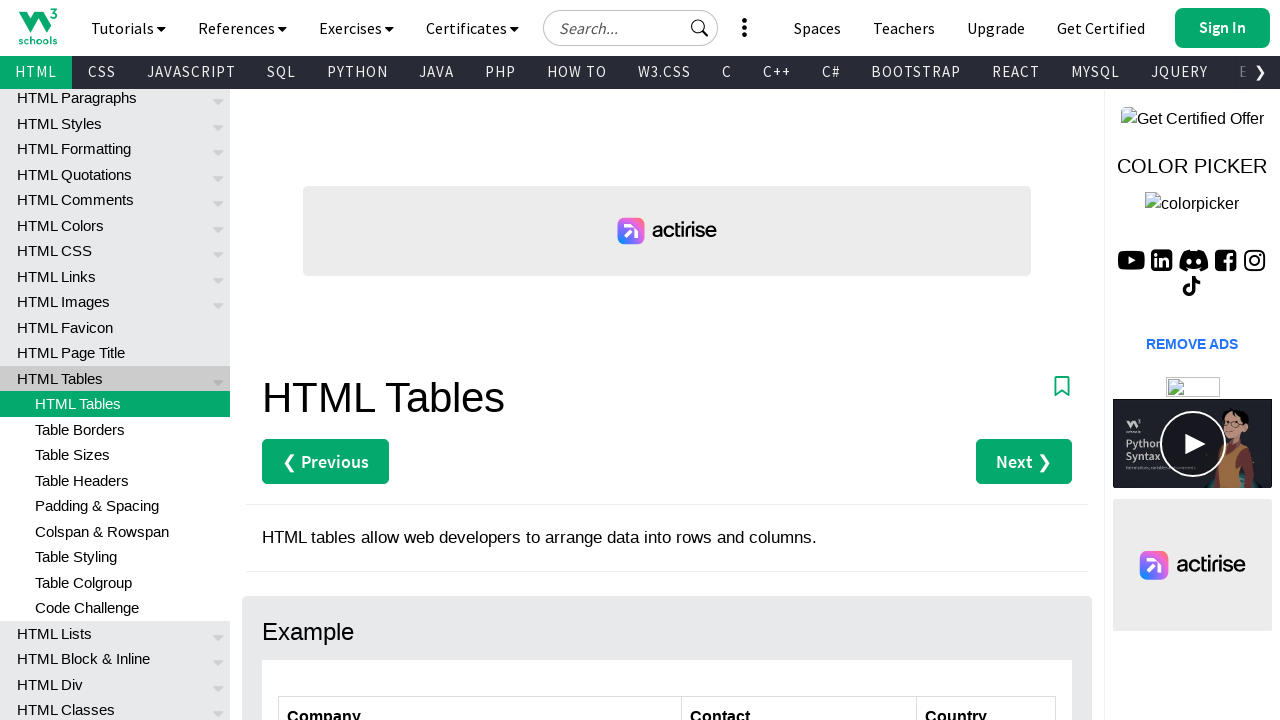

Scrolled down 300 pixels to view the table
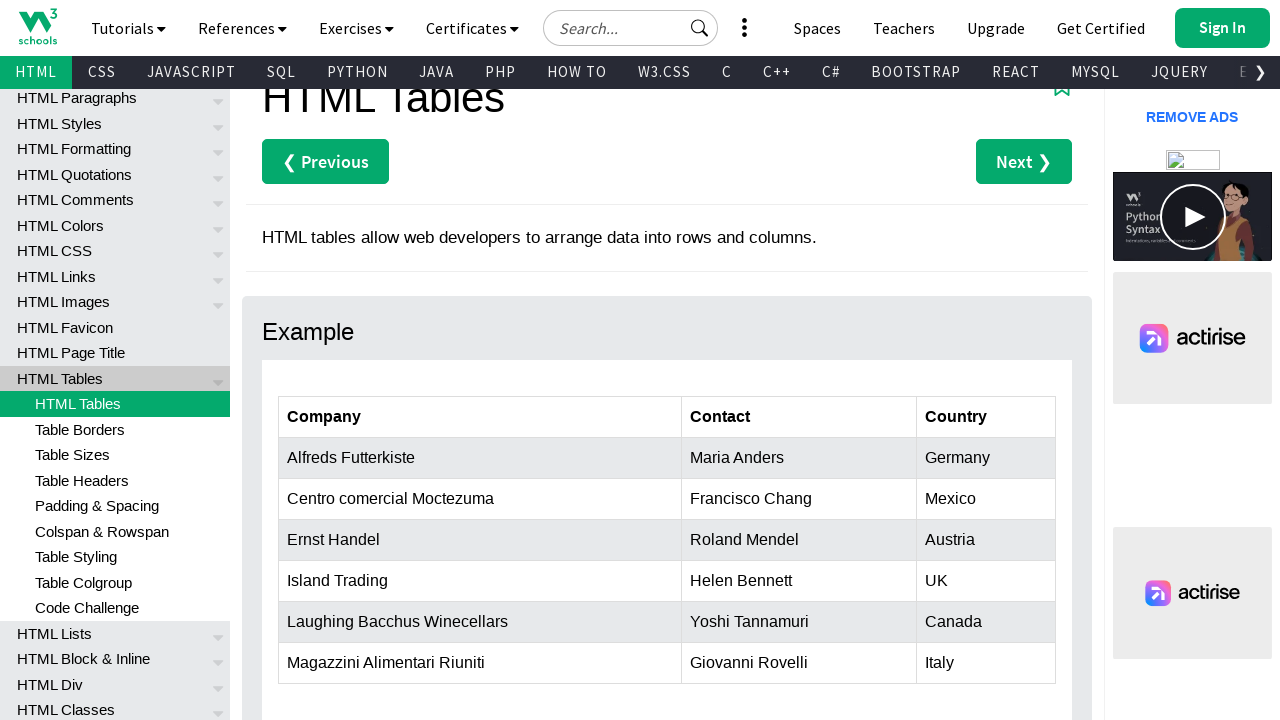

Waited for table#customers selector to be present
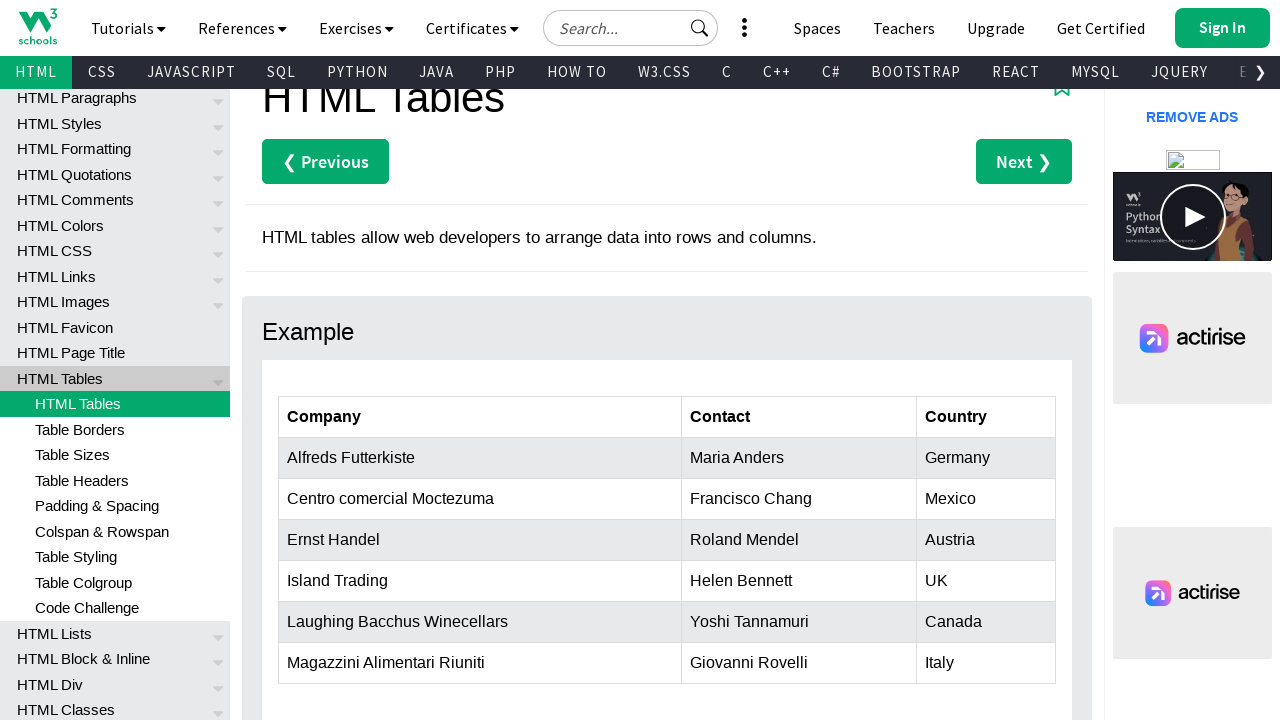

Located table row containing 'Island Trading' in the customers table
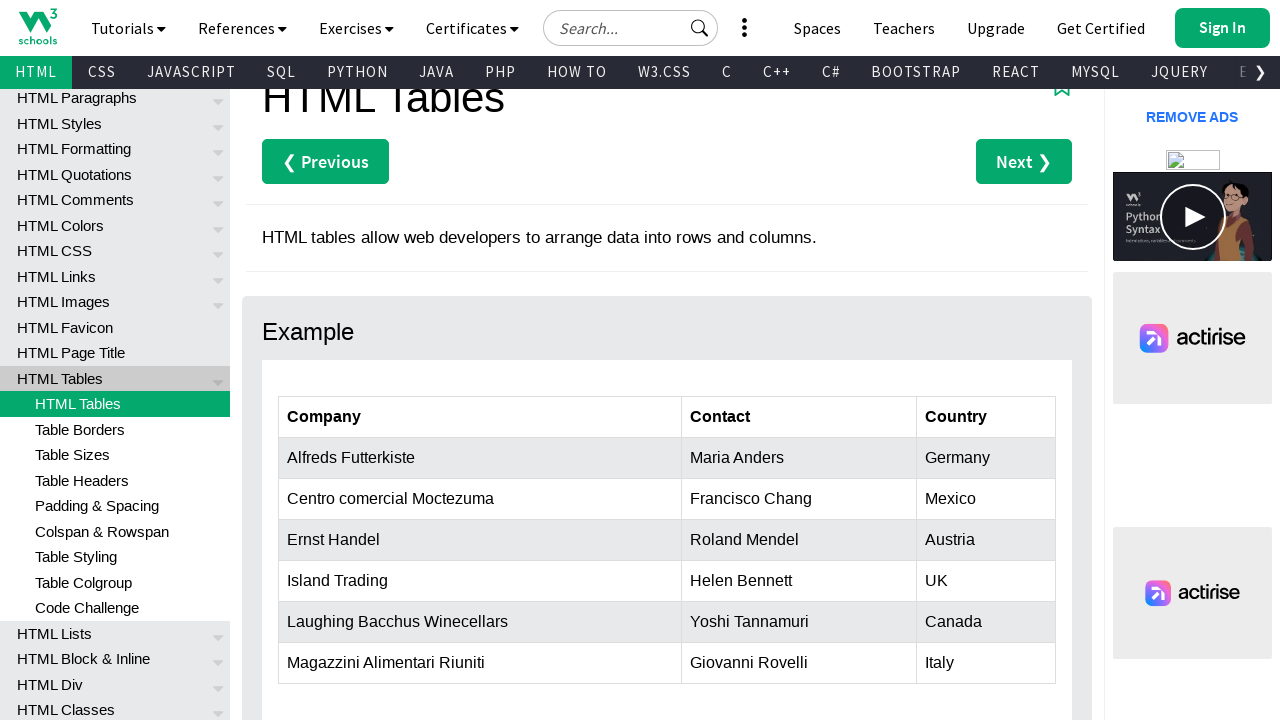

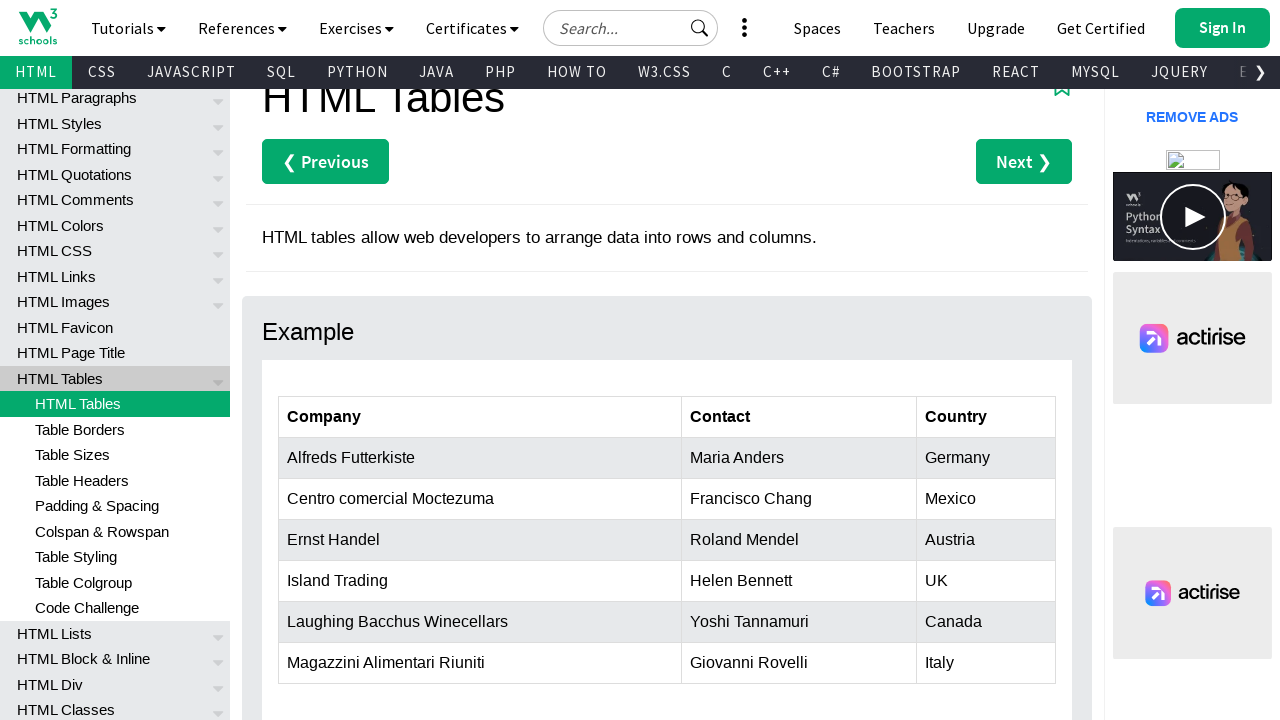